Tests the Skills dropdown on a registration form by verifying it exists and contains selectable options, then selects one of the options.

Starting URL: http://demo.automationtesting.in/Register.html

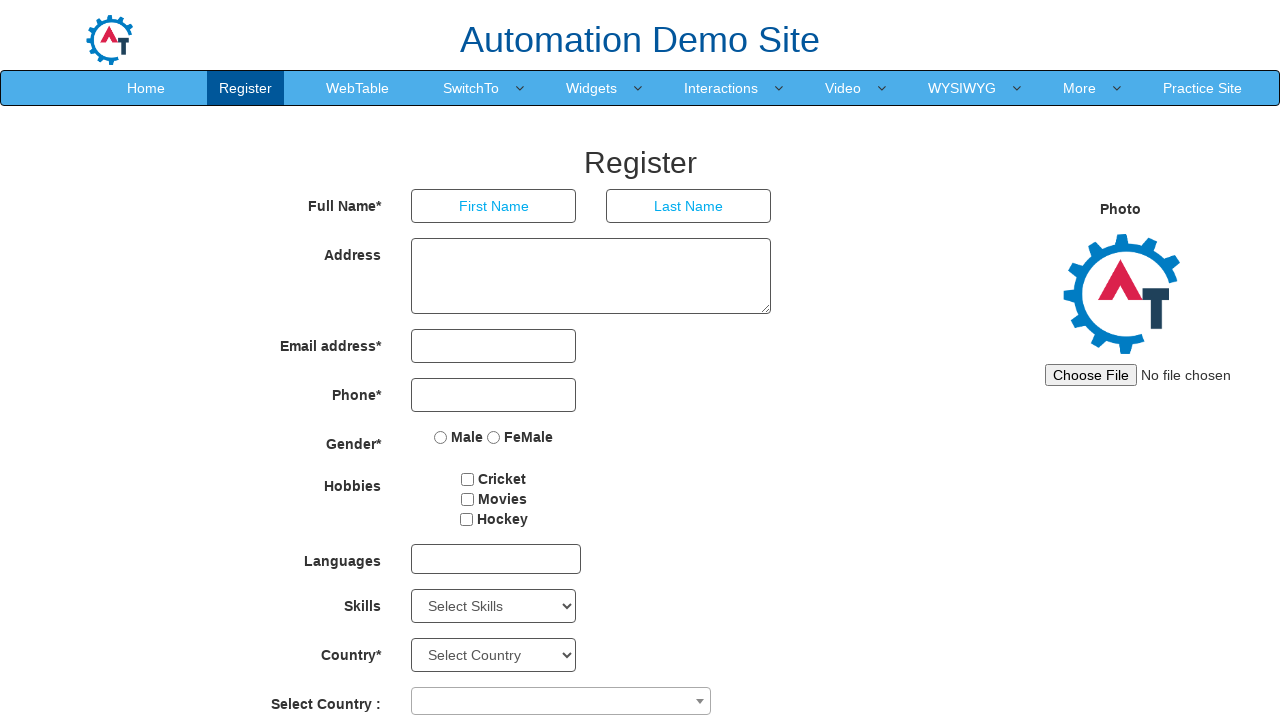

Waited for Skills dropdown to be available
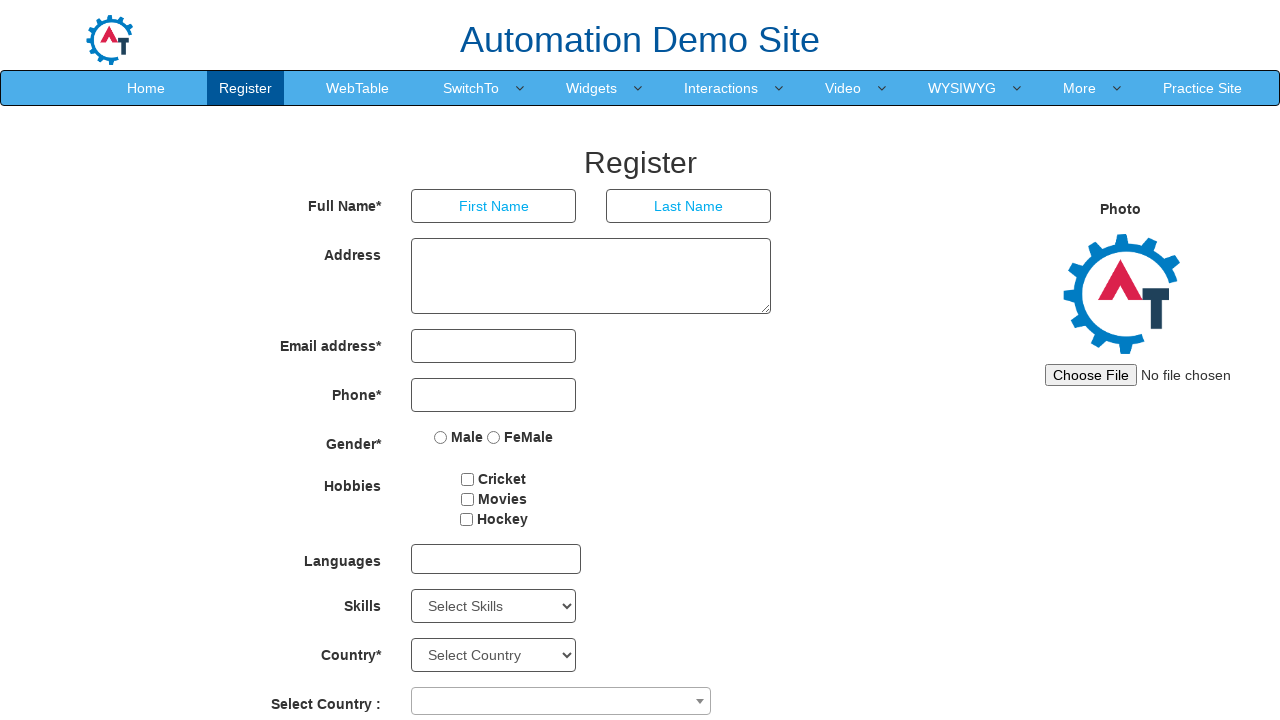

Located the Skills dropdown element
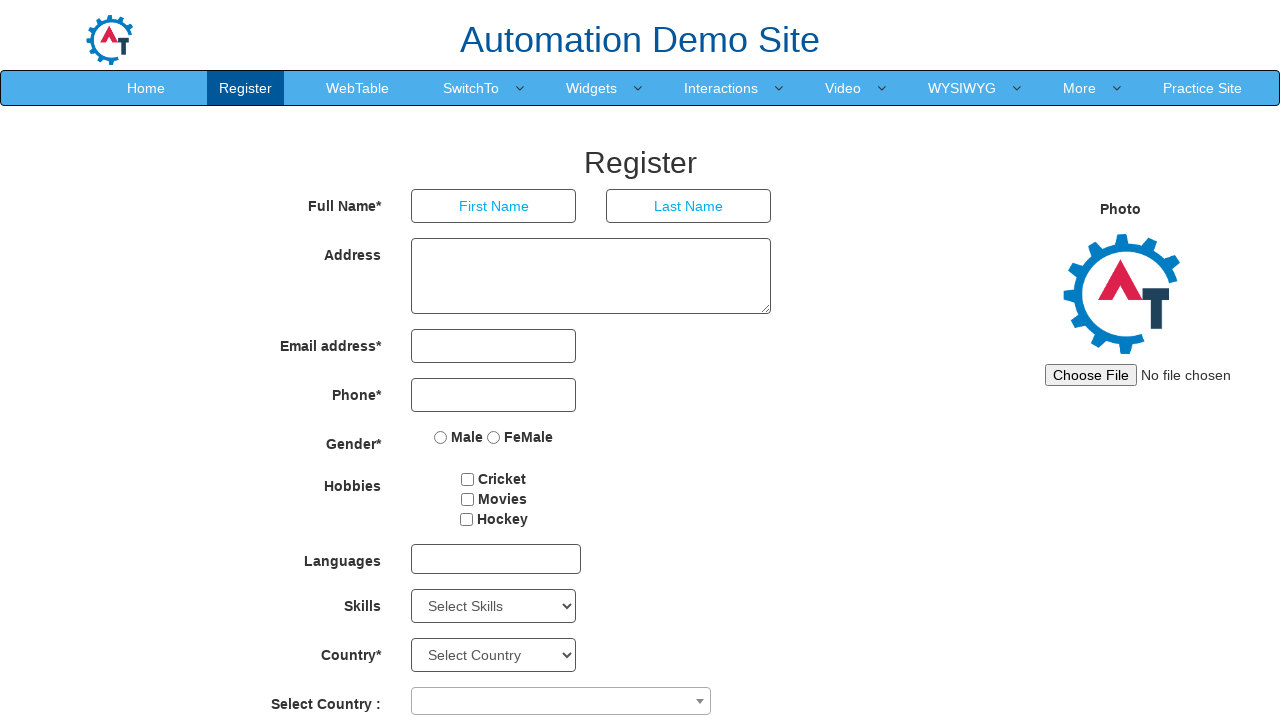

Selected 'Android' from the Skills dropdown on #Skills
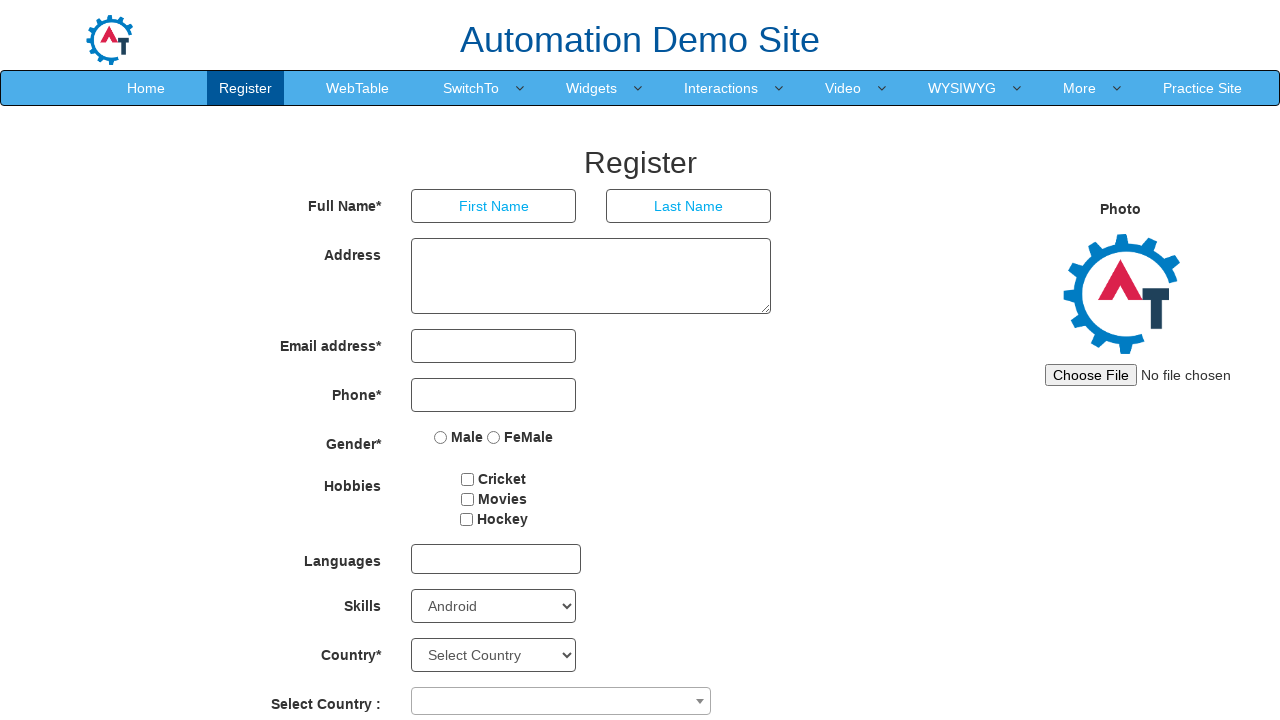

Waited 500ms for selection to be processed
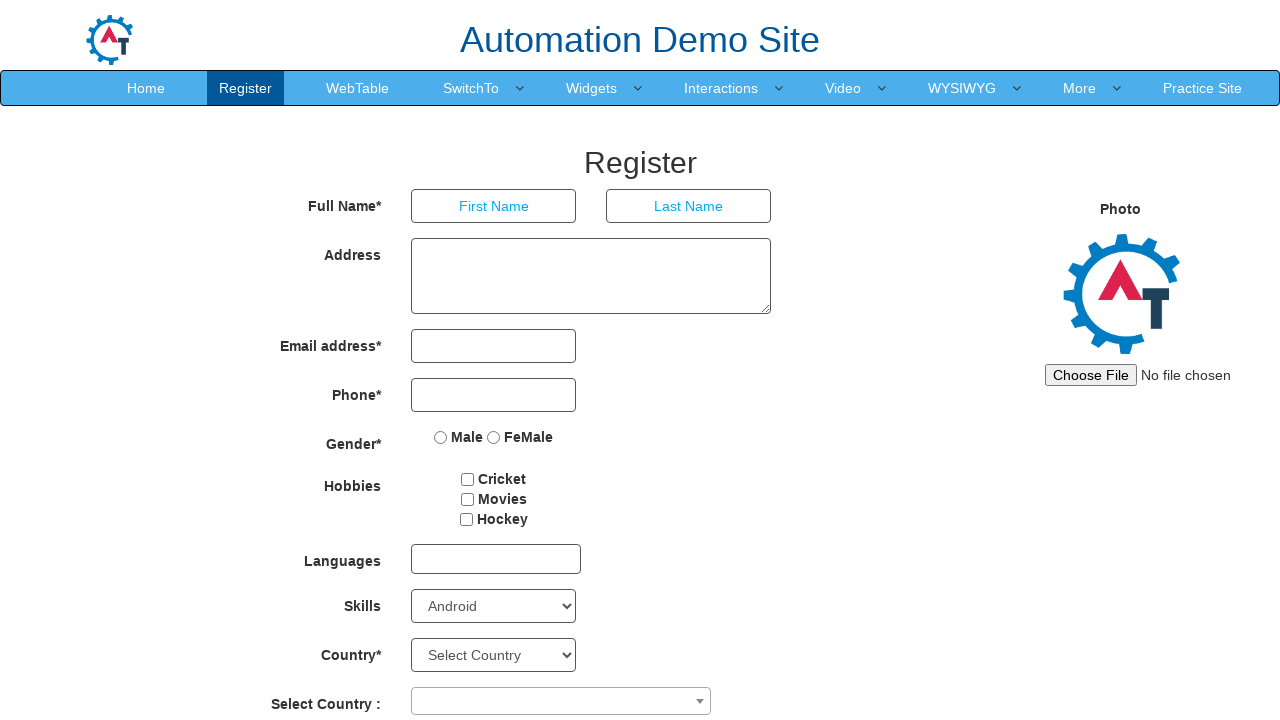

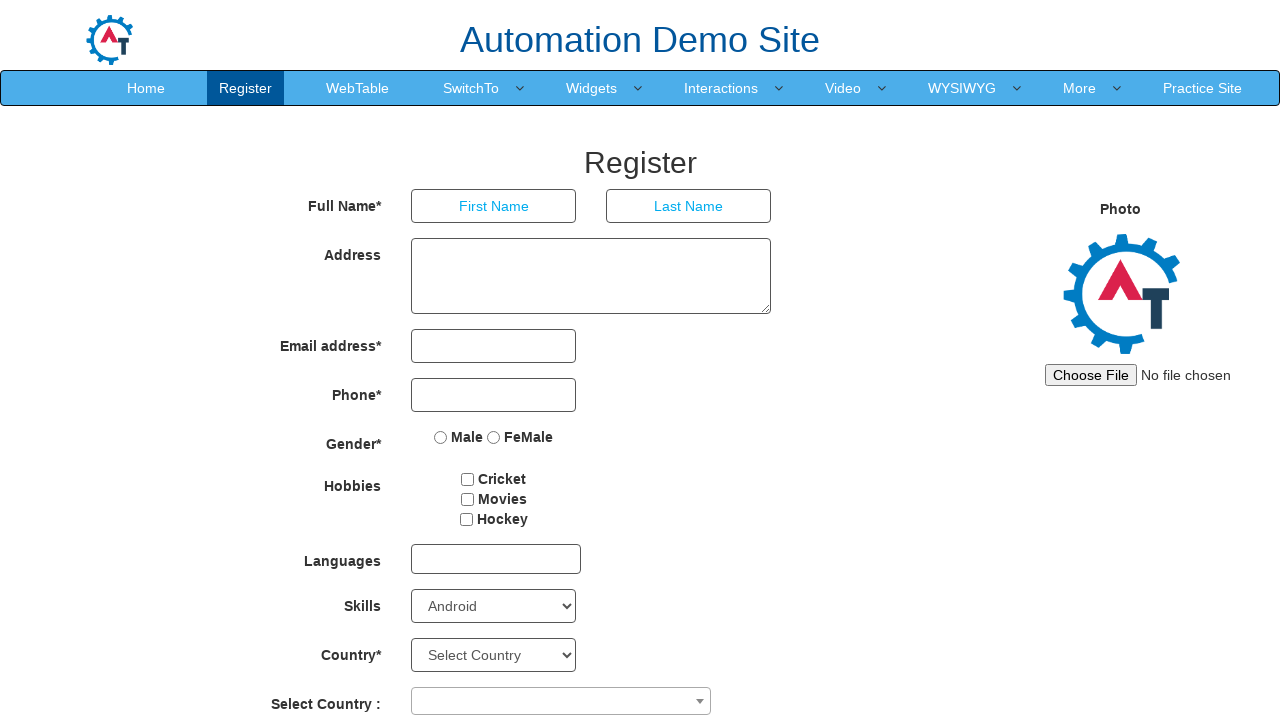